Navigates to Flipkart homepage and verifies the page loads by checking the current URL

Starting URL: https://www.flipkart.com/

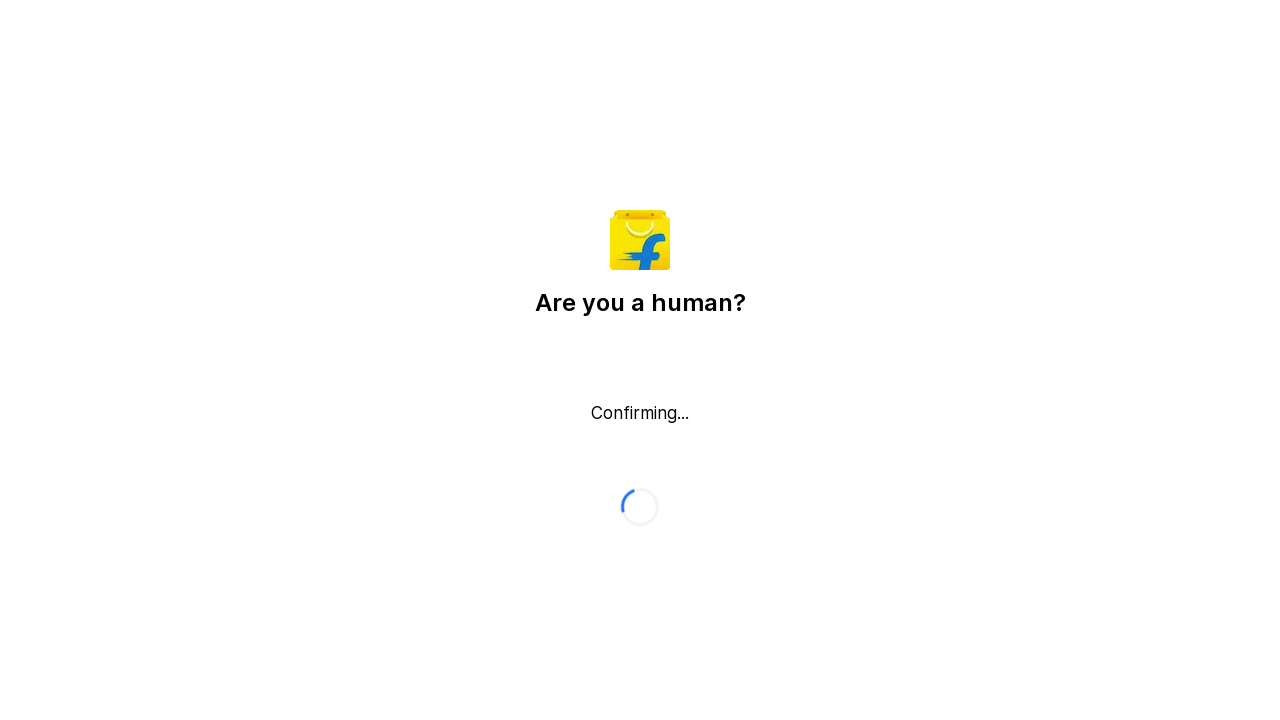

Waited for page to fully load (domcontentloaded)
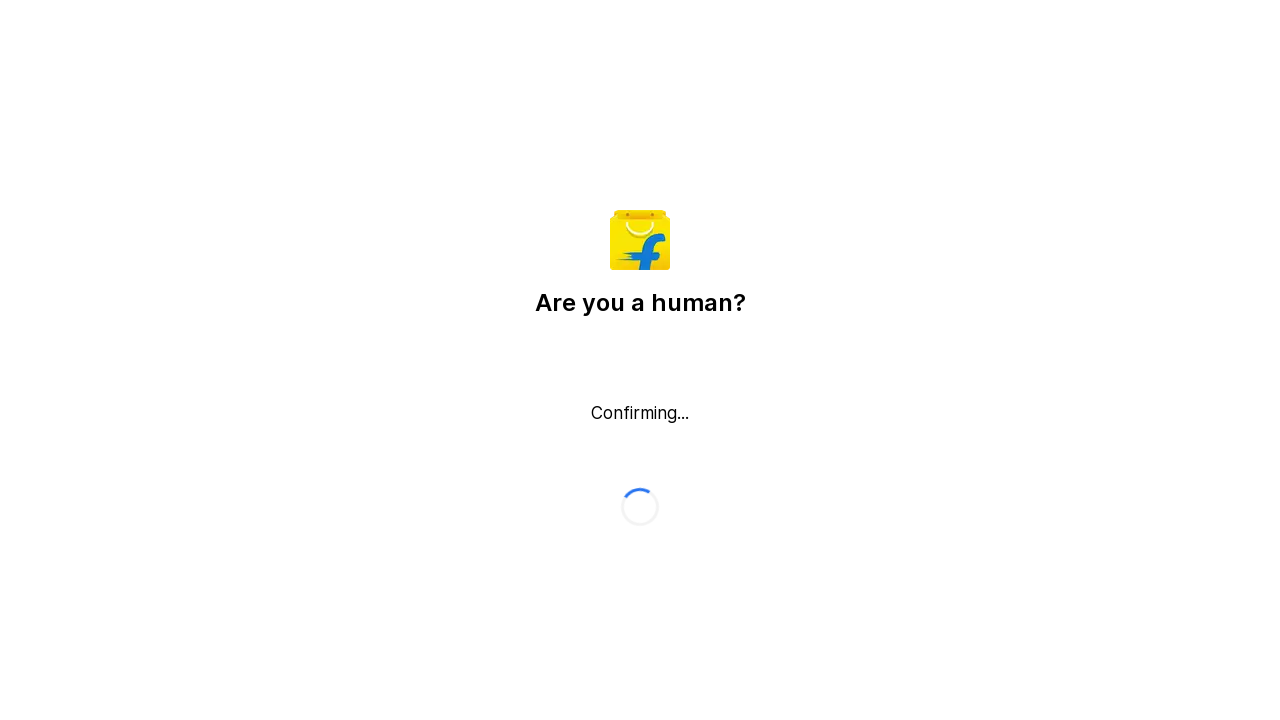

Retrieved current URL: https://www.flipkart.com/
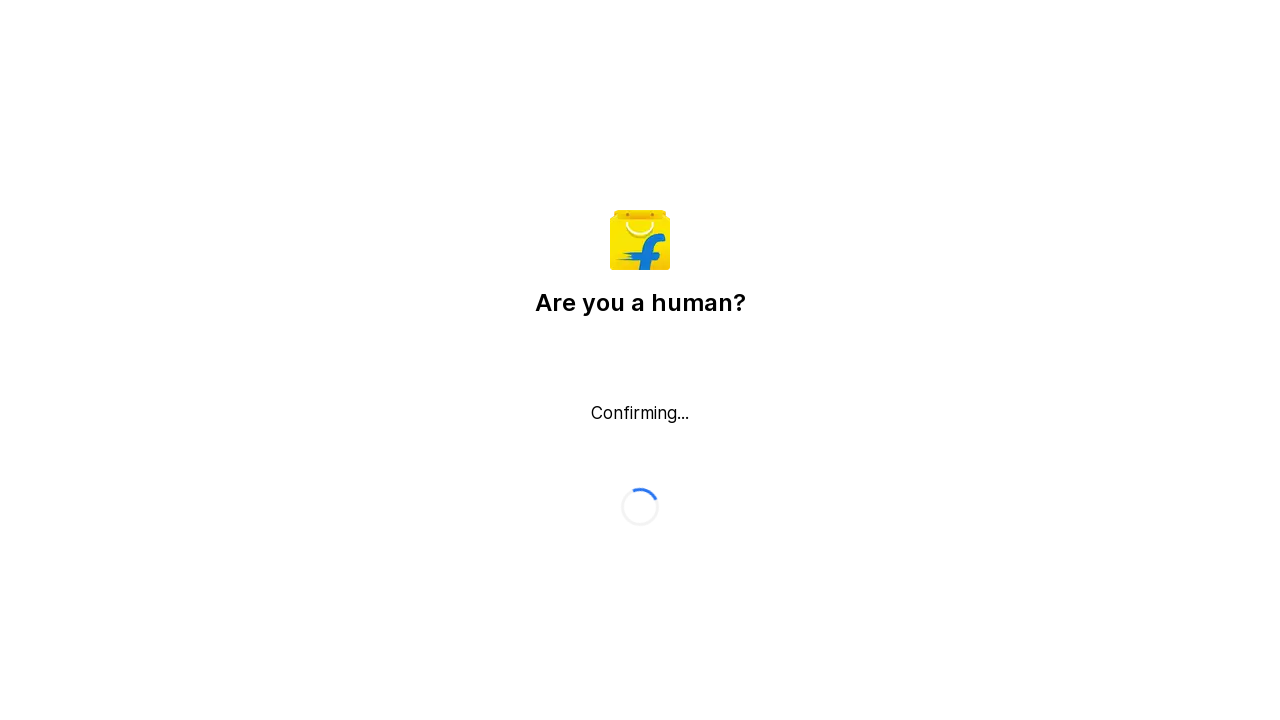

Printed current URL to console
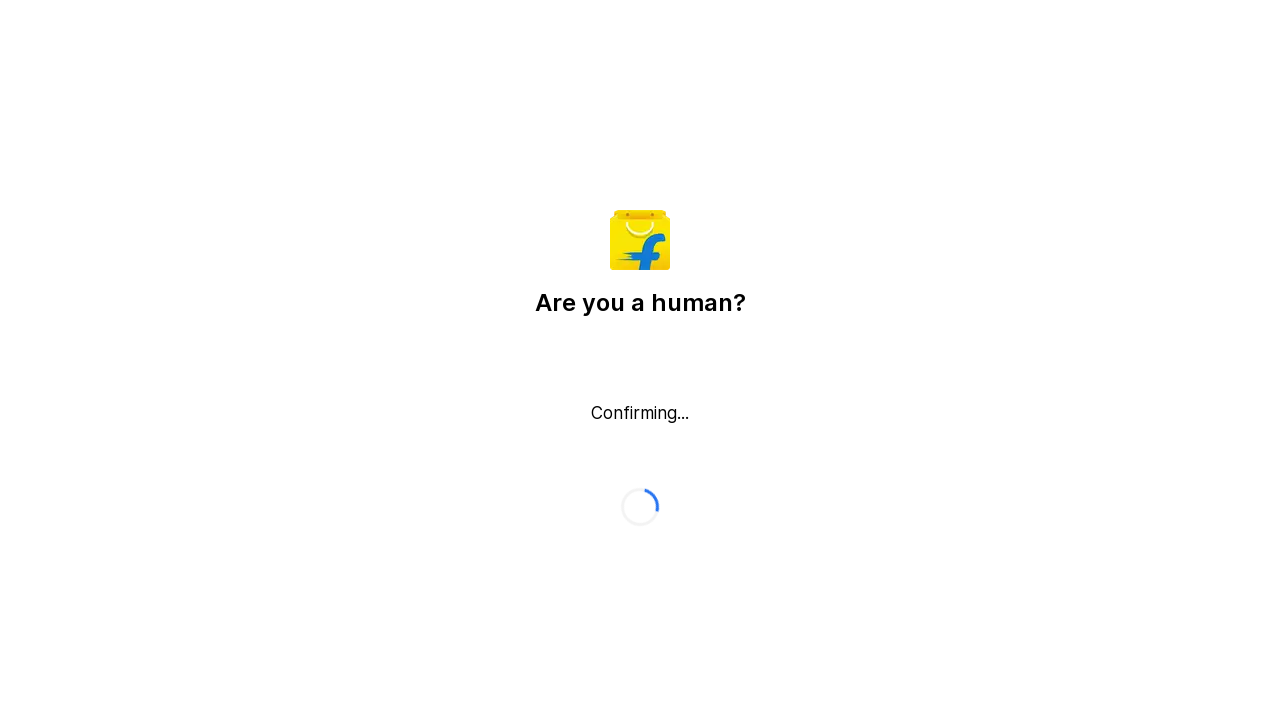

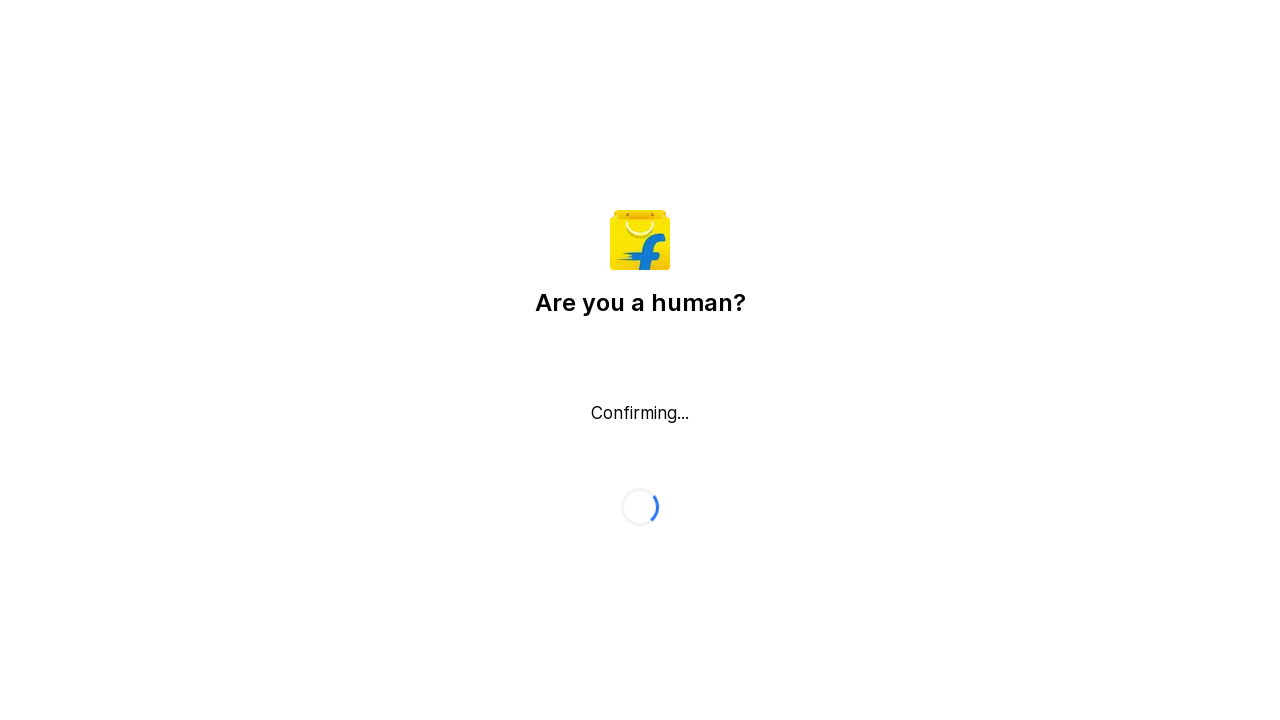